Navigates to the Chinese National Bureau of Statistics website and clicks on the "Monthly Data" link to view monthly statistics data.

Starting URL: http://data.stats.gov.cn/

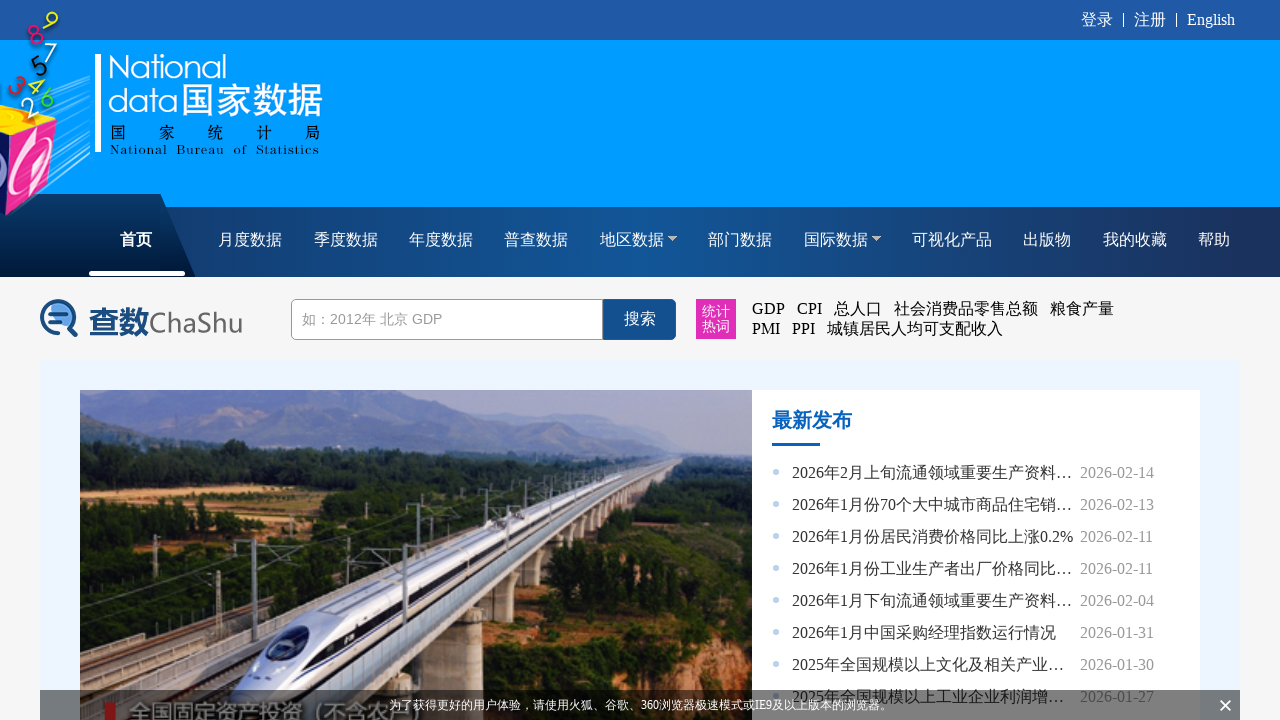

Waited for page to load - network idle state reached
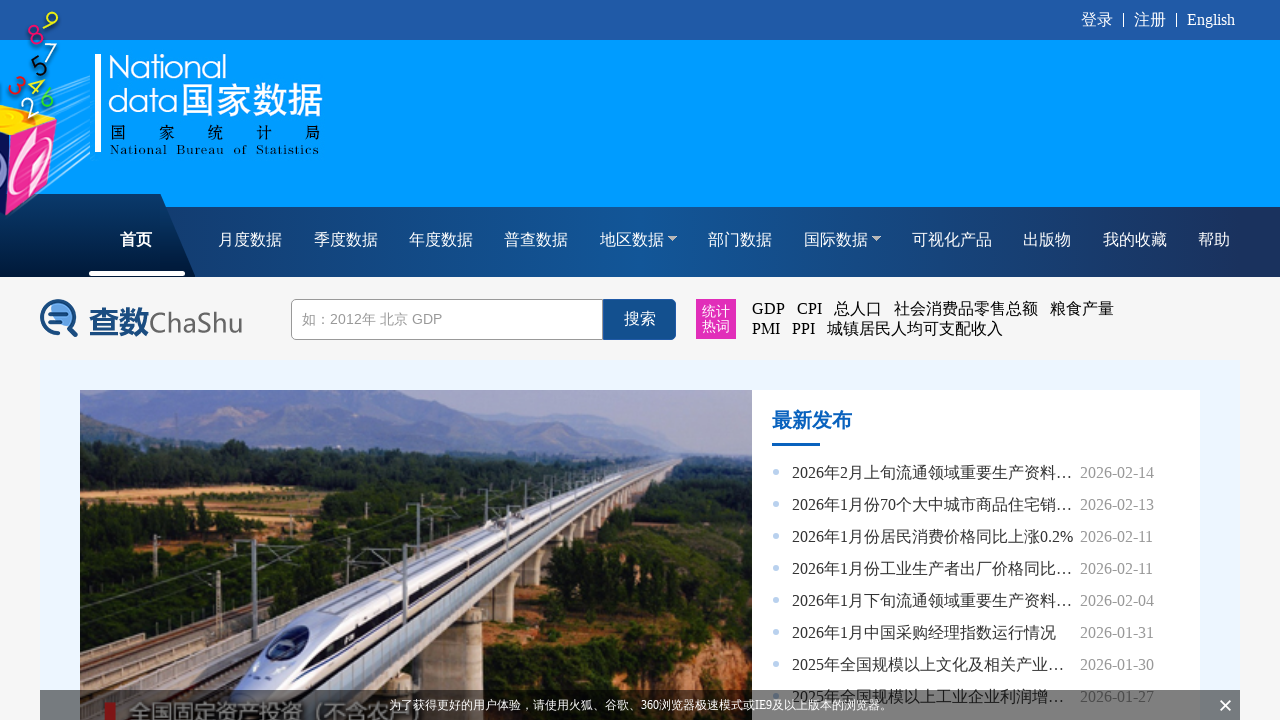

Clicked on 'Monthly Data' (月度数据) link at (251, 242) on text=月度数据
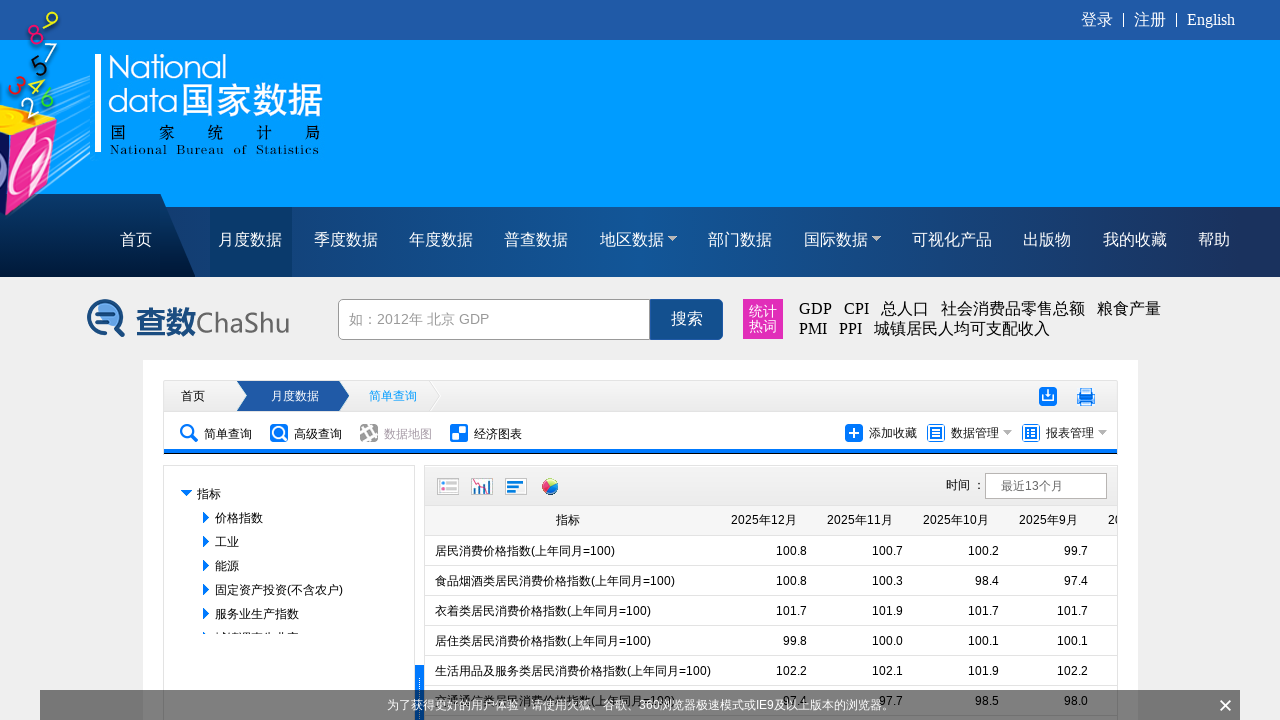

Waited for monthly data page to load - network idle state reached
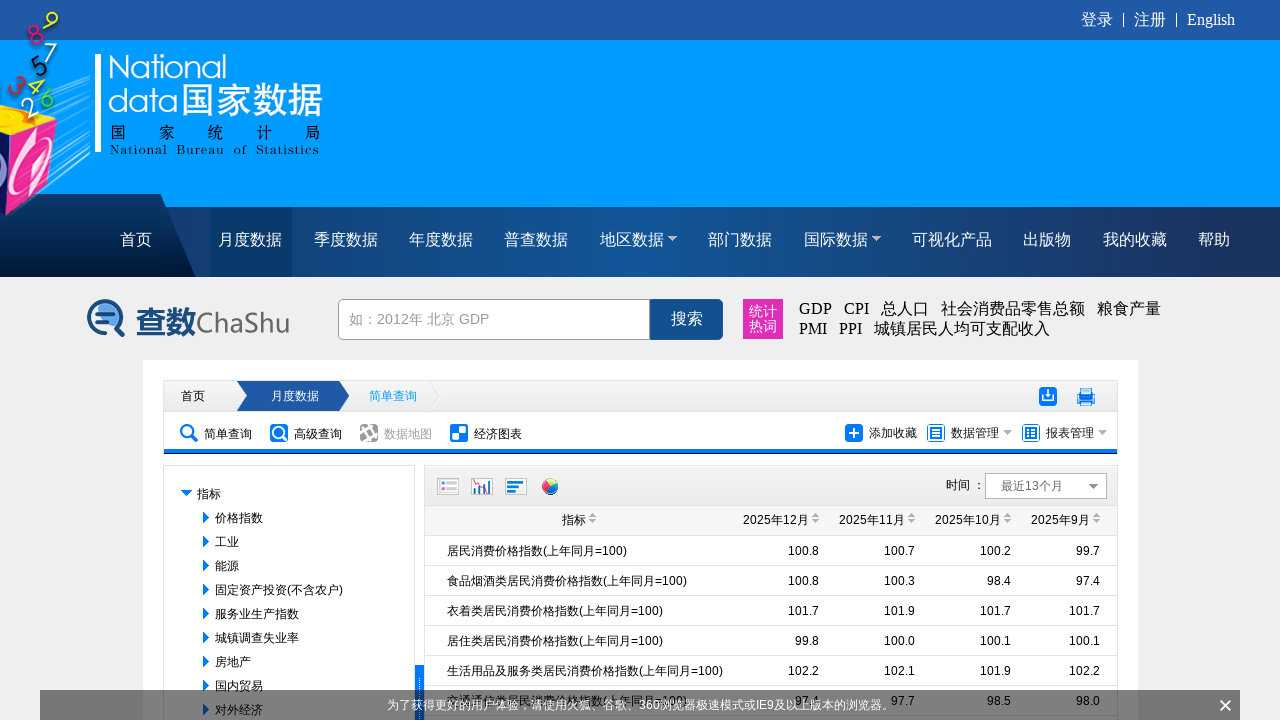

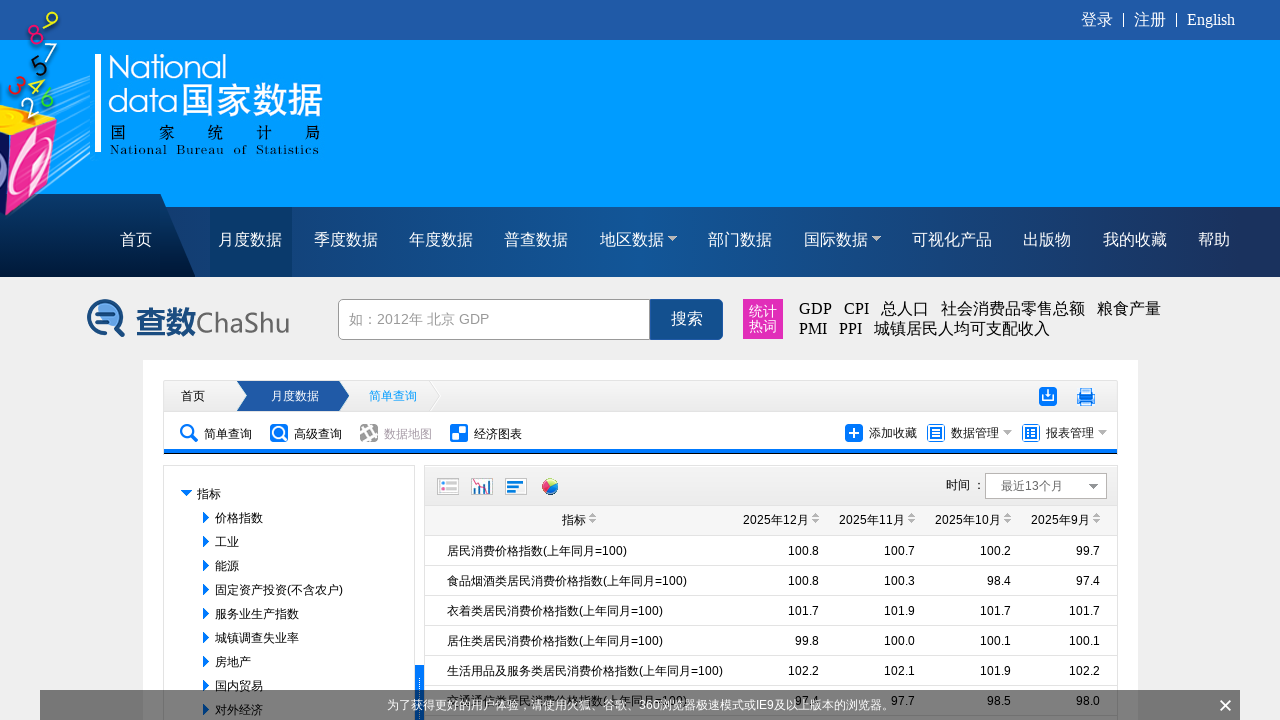